Tests registration form validation with invalid email format by entering malformed email addresses and verifying appropriate error messages

Starting URL: https://alada.vn/tai-khoan/dang-ky.html

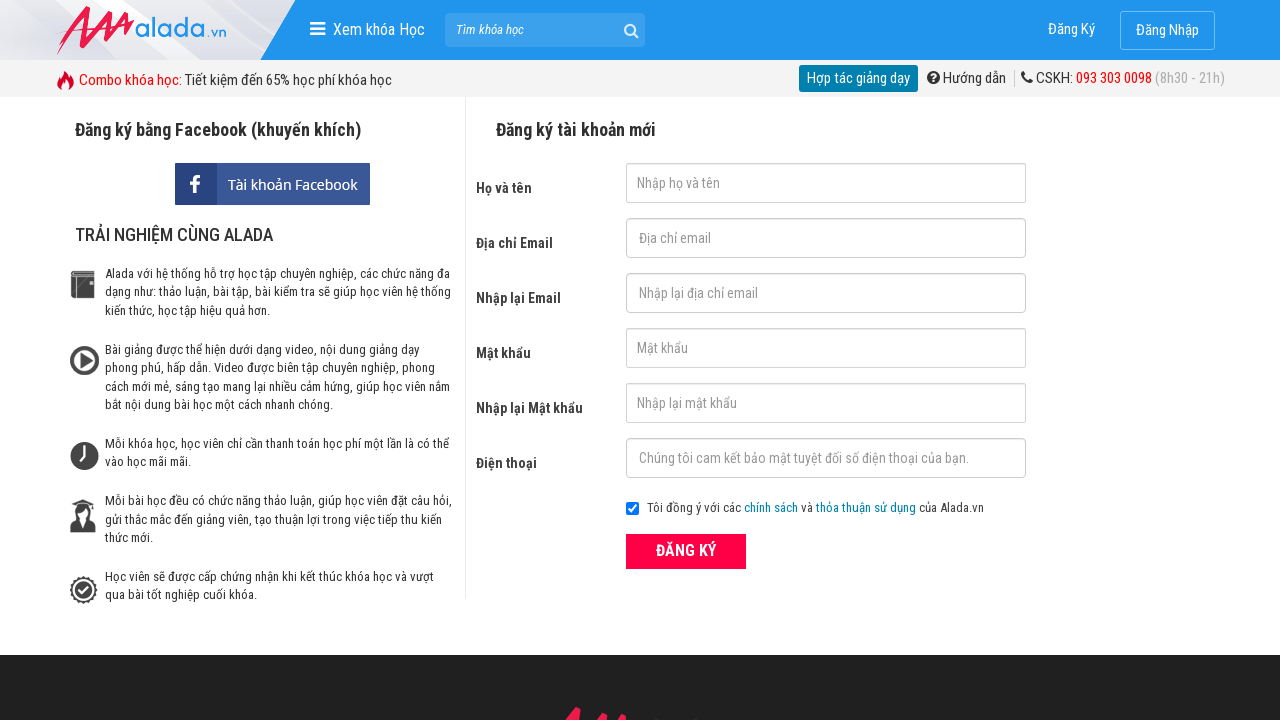

Filled first name field with 'Automation' on #txtFirstname
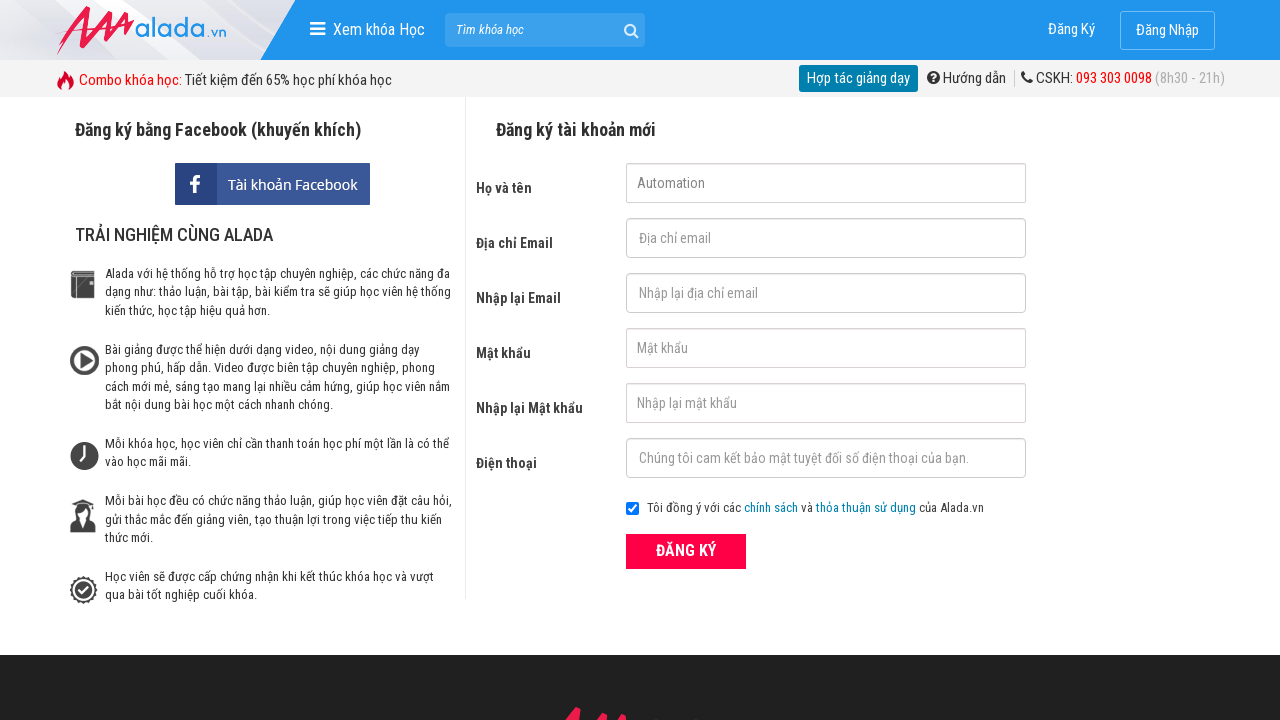

Filled email field with invalid format '123@456@789' on #txtEmail
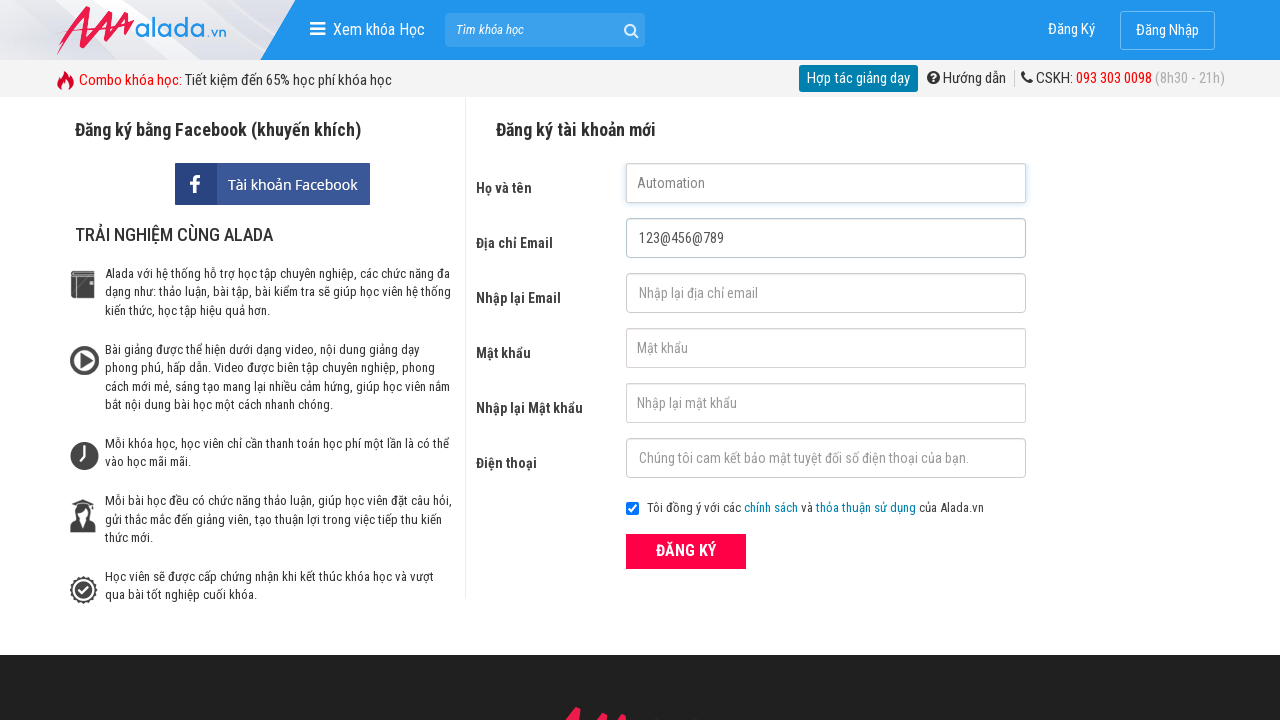

Filled confirm email field with invalid format '123@456@789' on #txtCEmail
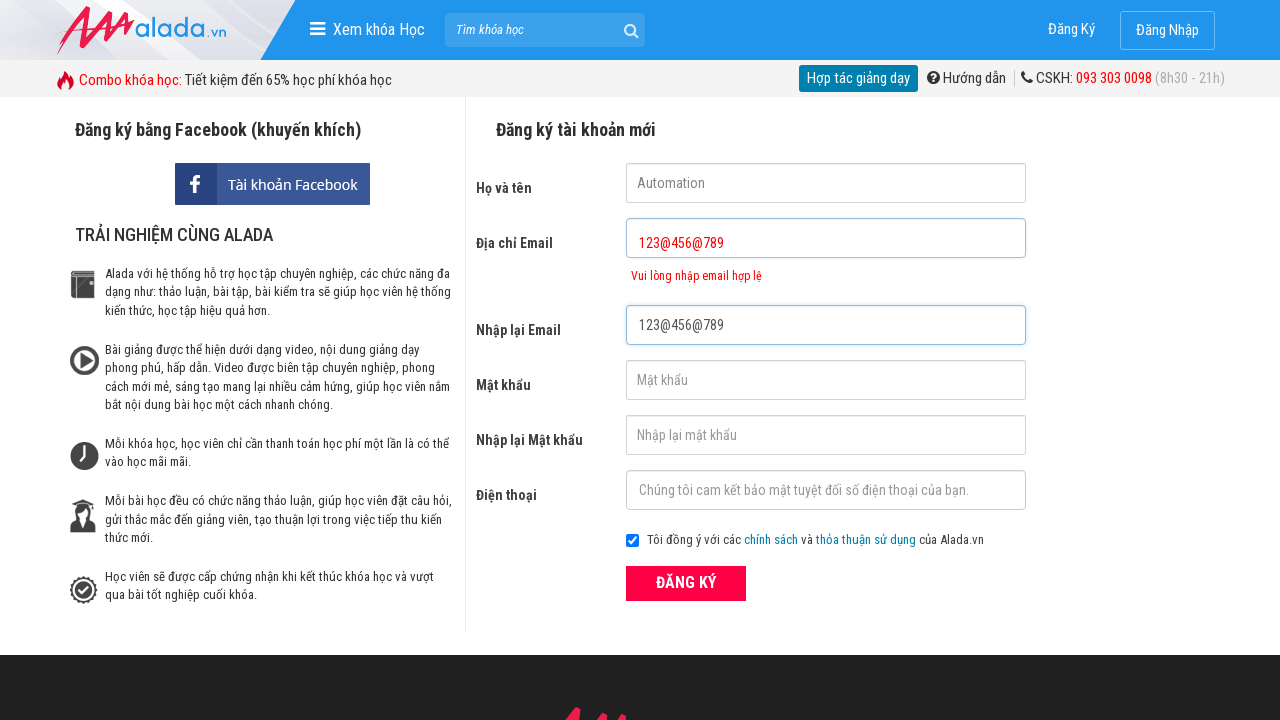

Filled password field with '123456' on #txtPassword
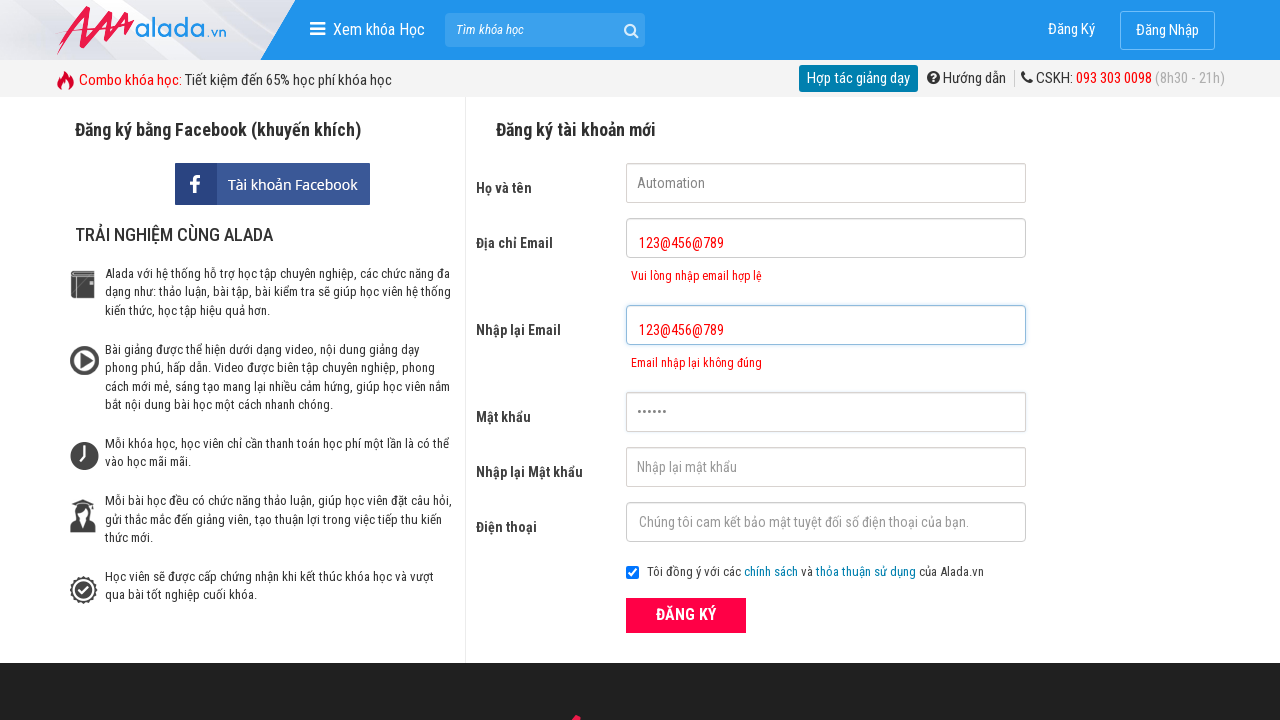

Filled confirm password field with '123456' on #txtCPassword
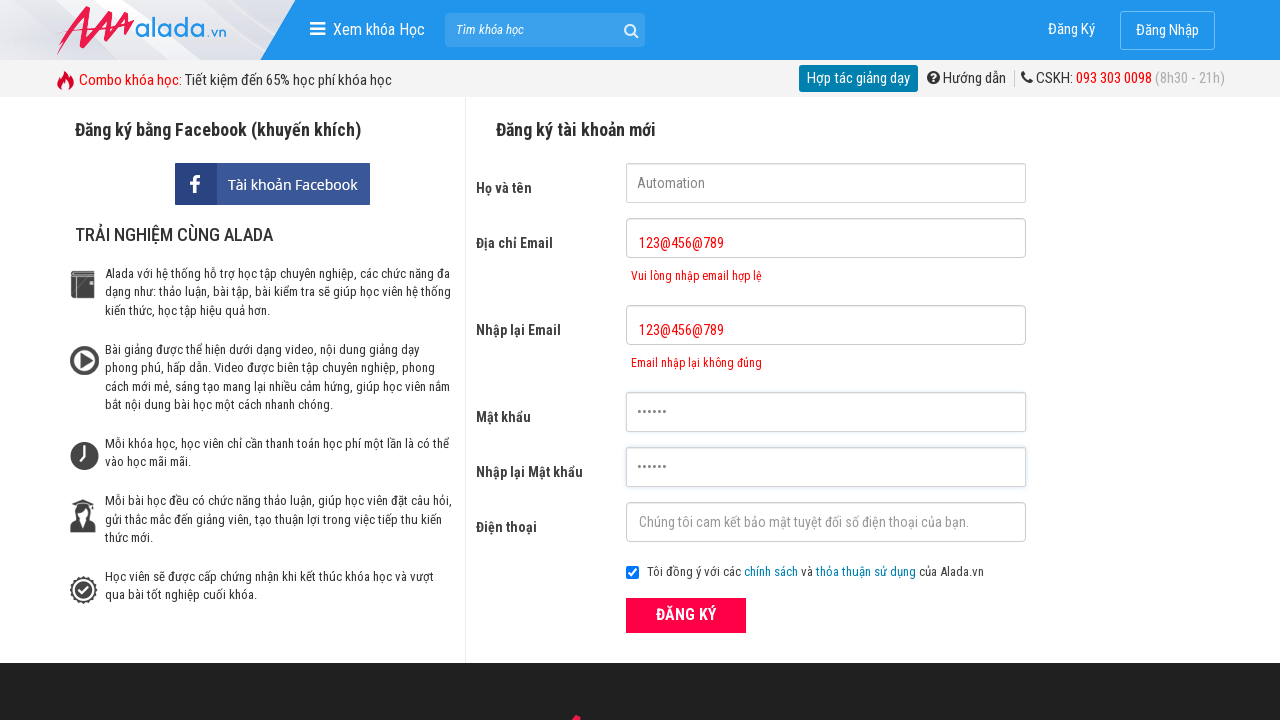

Filled phone field with '0987654321' on #txtPhone
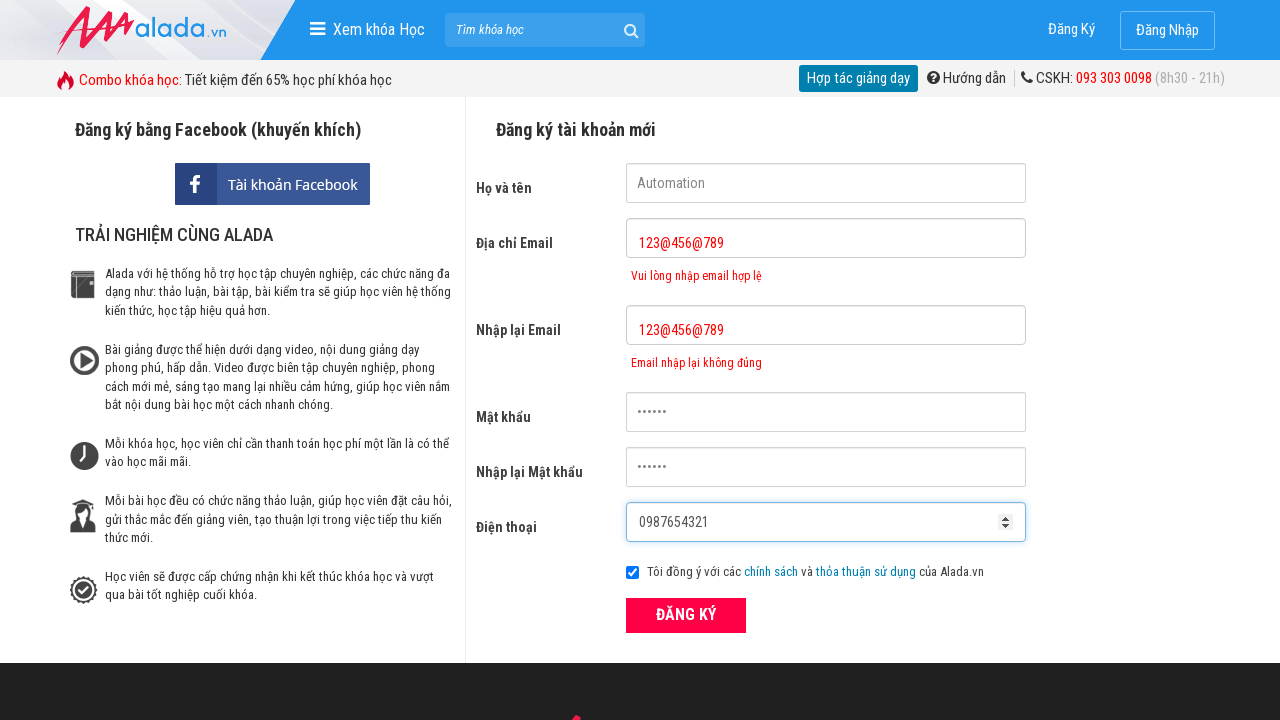

Clicked ĐĂNG KÝ (Register) button to submit form with invalid email at (686, 615) on xpath=//div[@class='form frmRegister']//button[text()='ĐĂNG KÝ']
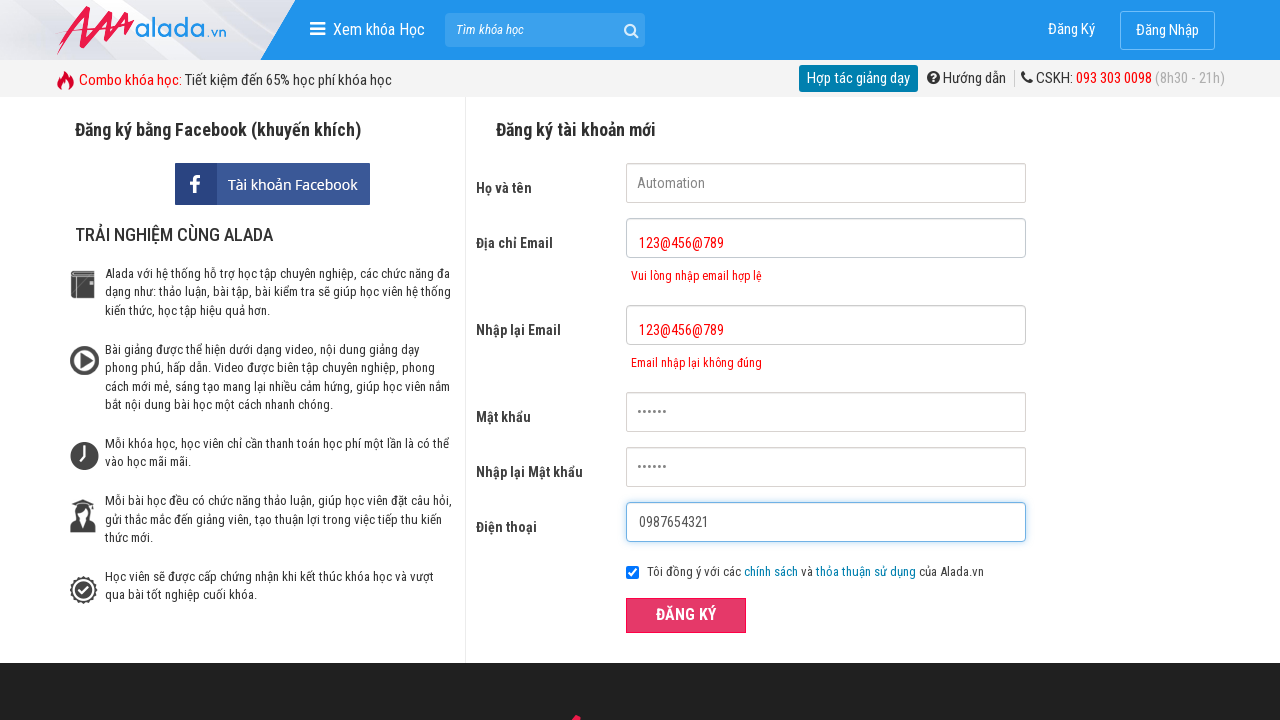

Email error message appeared, validating form error handling
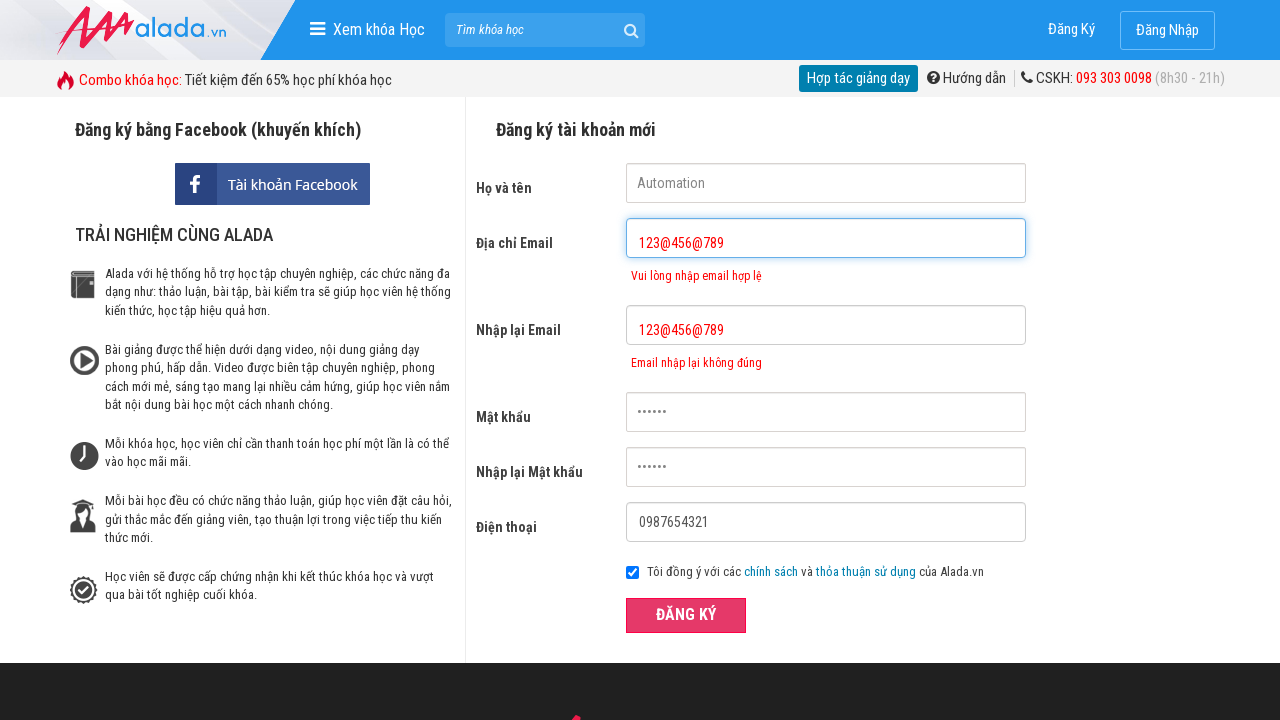

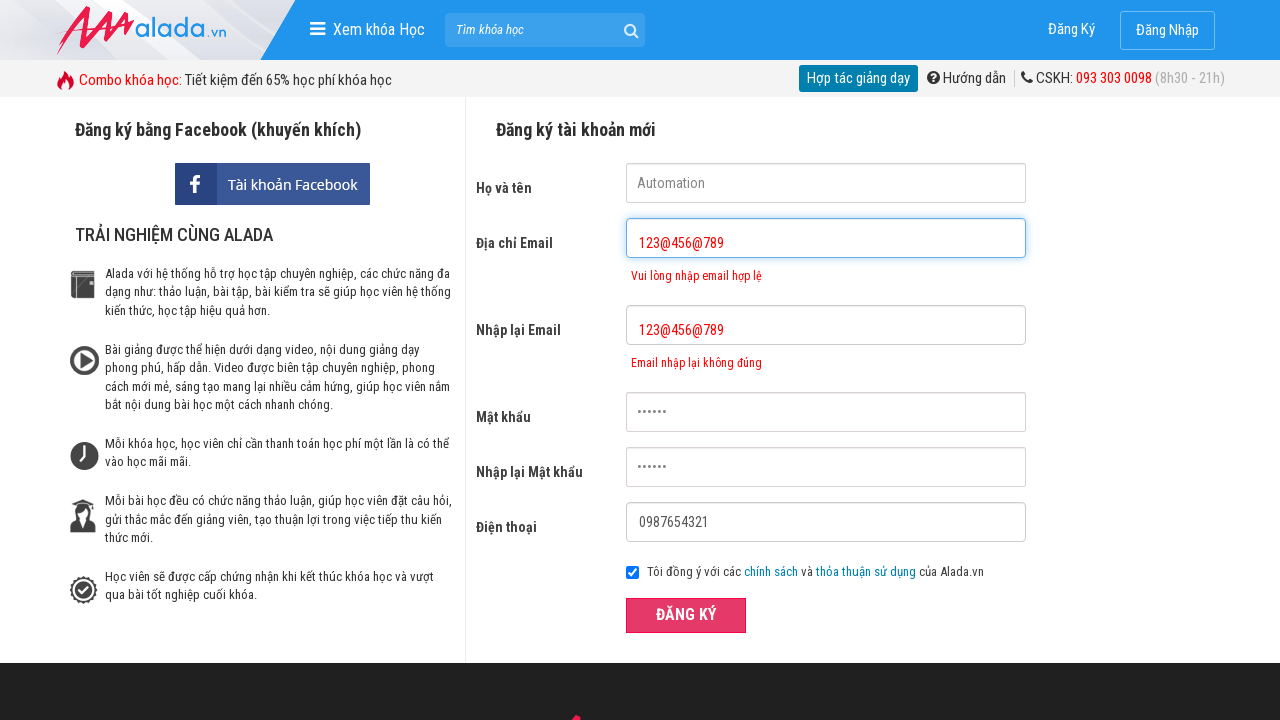